Tests form interaction by selecting a checkbox, using its value to select from a dropdown and fill a text field, then triggering and validating an alert message

Starting URL: https://www.rahulshettyacademy.com/AutomationPractice/

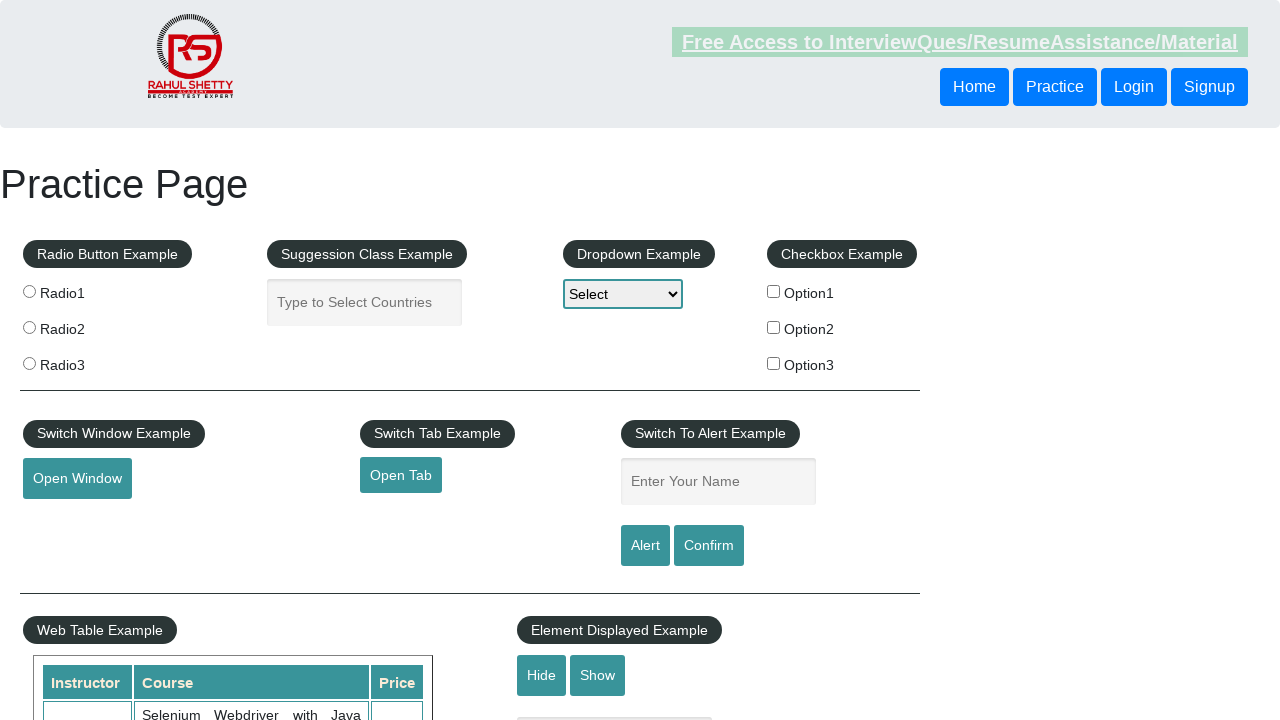

Clicked the second checkbox option at (774, 327) on #checkBoxOption2
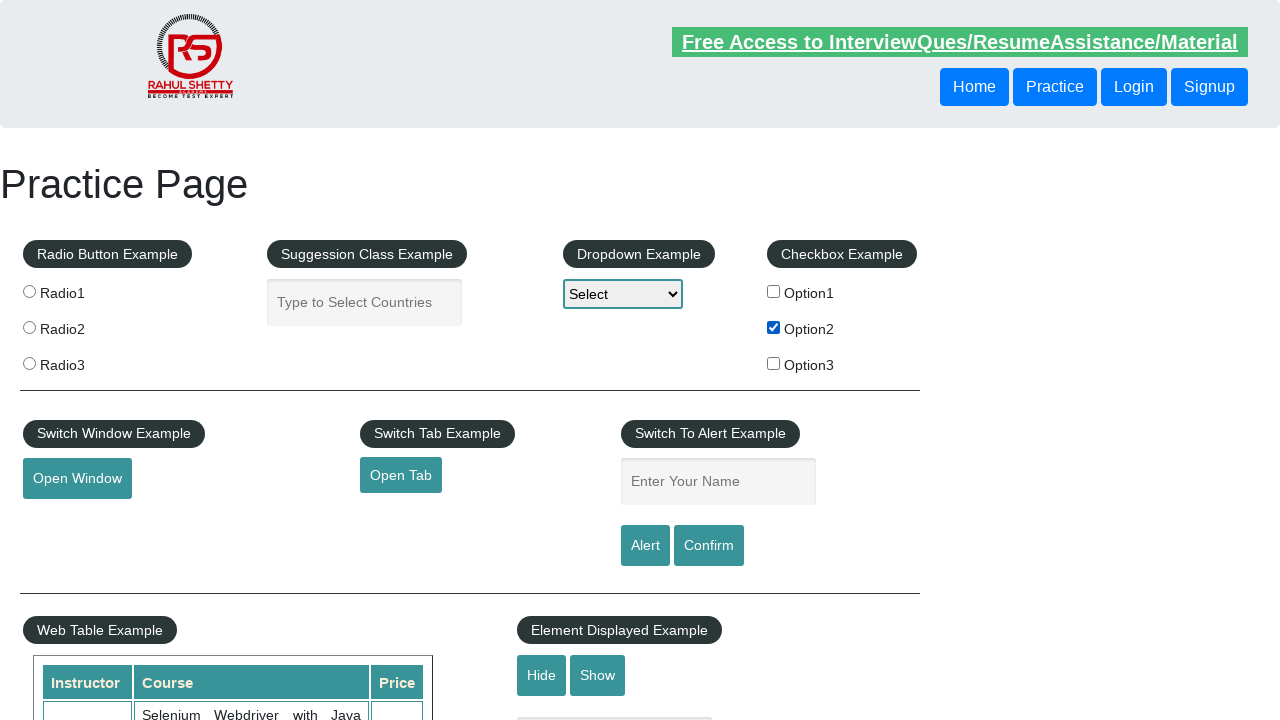

Retrieved checkbox value: option2
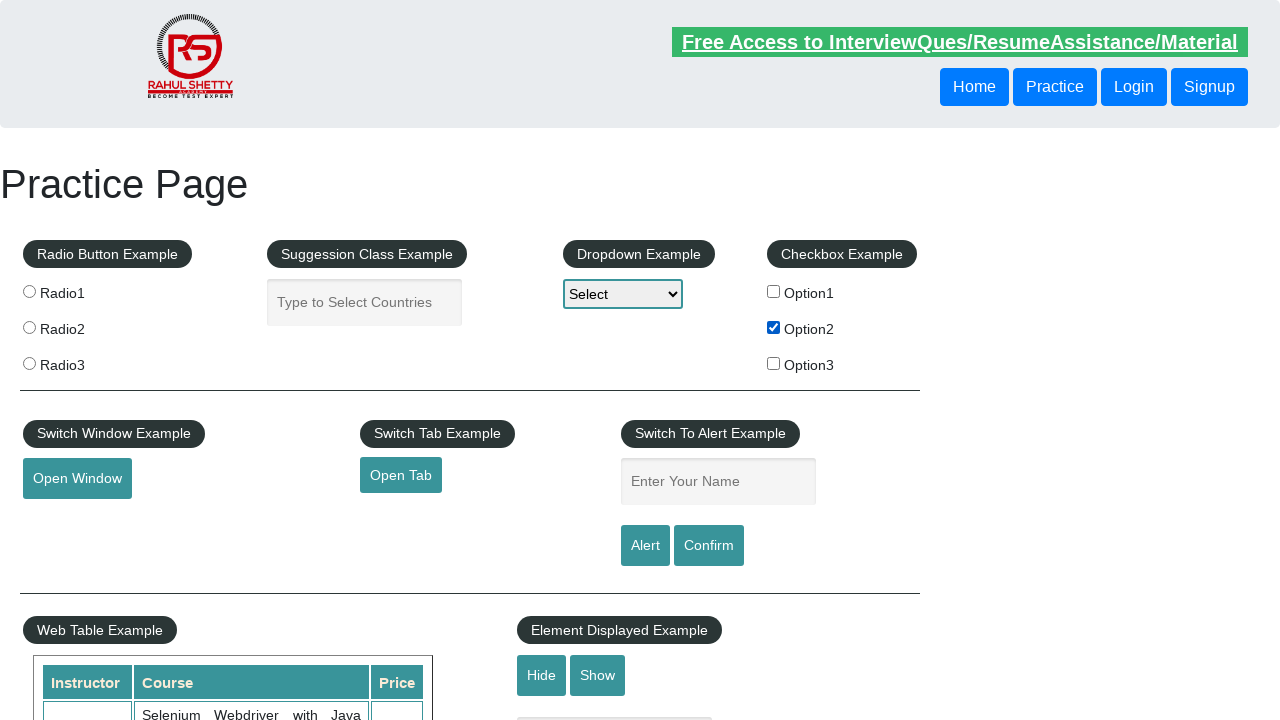

Selected dropdown option with value: option2 on #dropdown-class-example
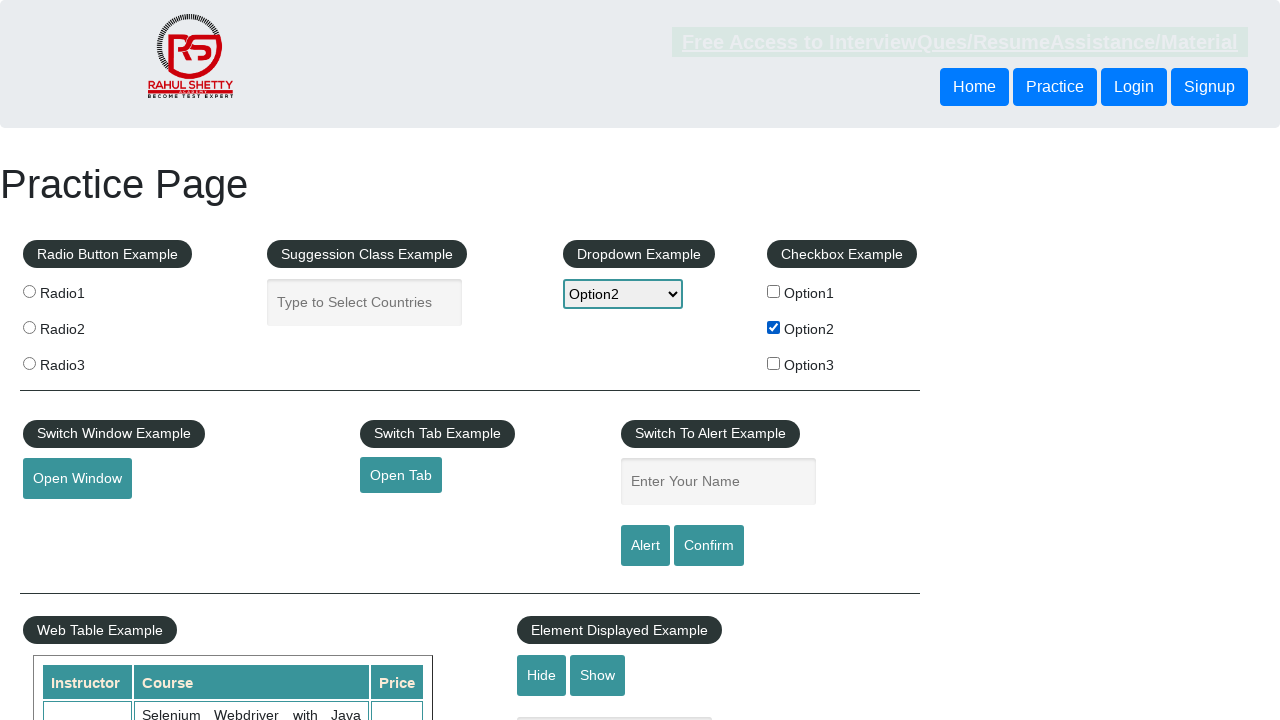

Filled name field with value: option2 on #name
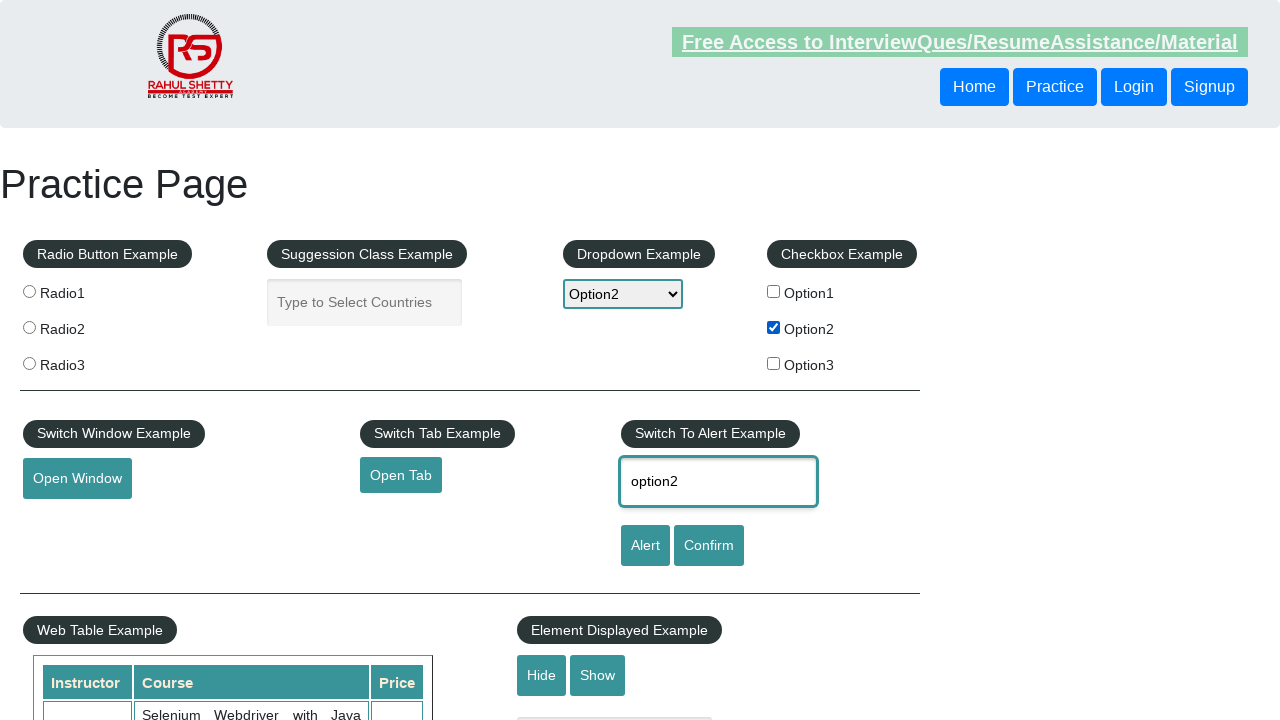

Clicked the alert button at (645, 546) on #alertbtn
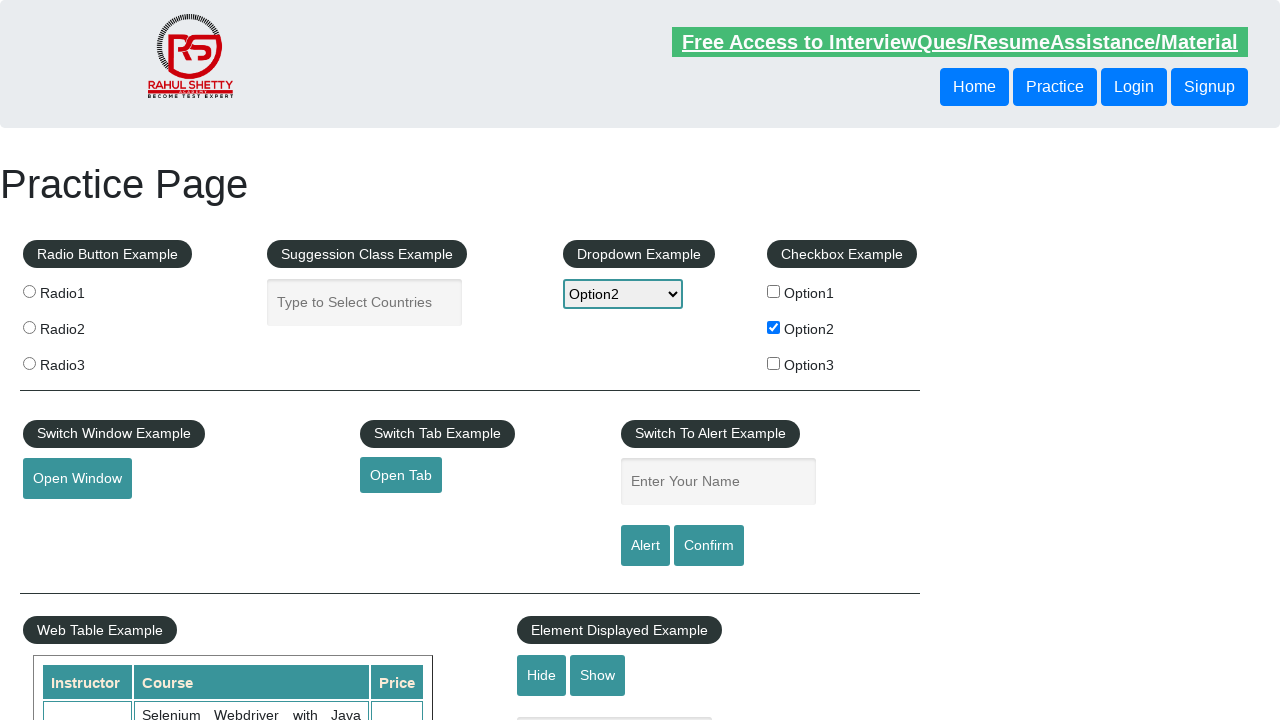

Set up default dialog handler
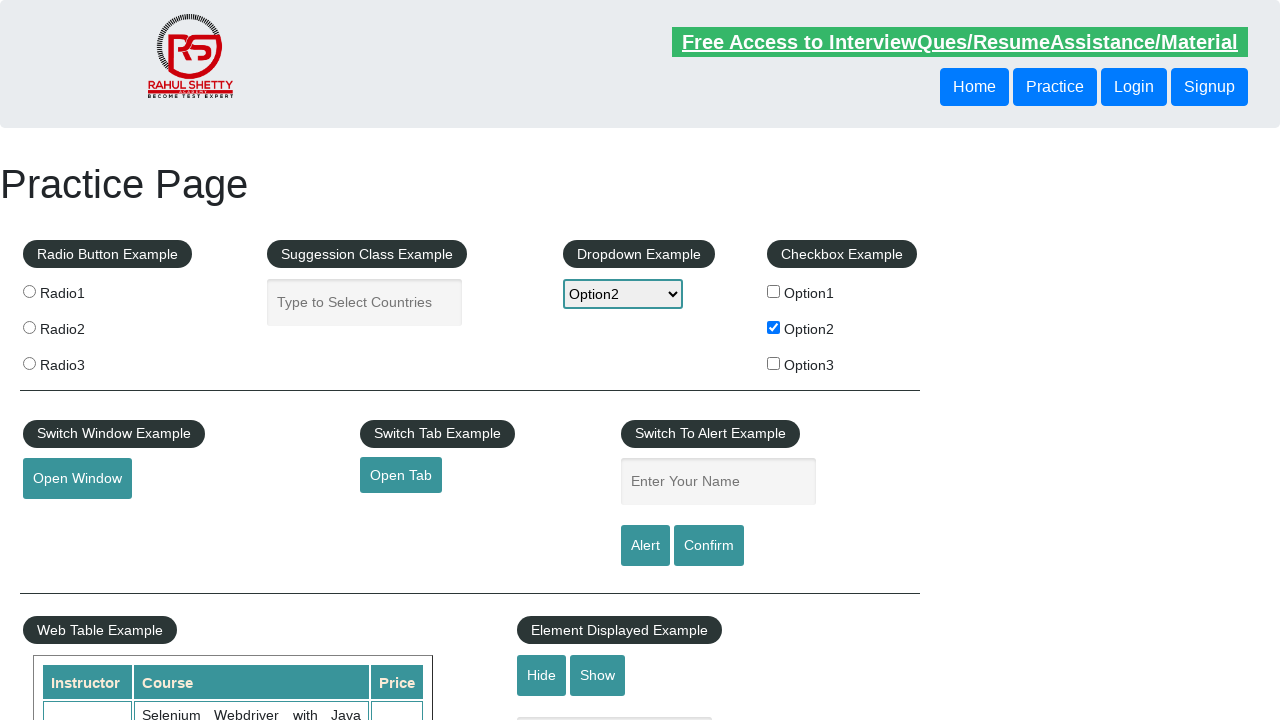

Set up custom dialog handler to validate alert text
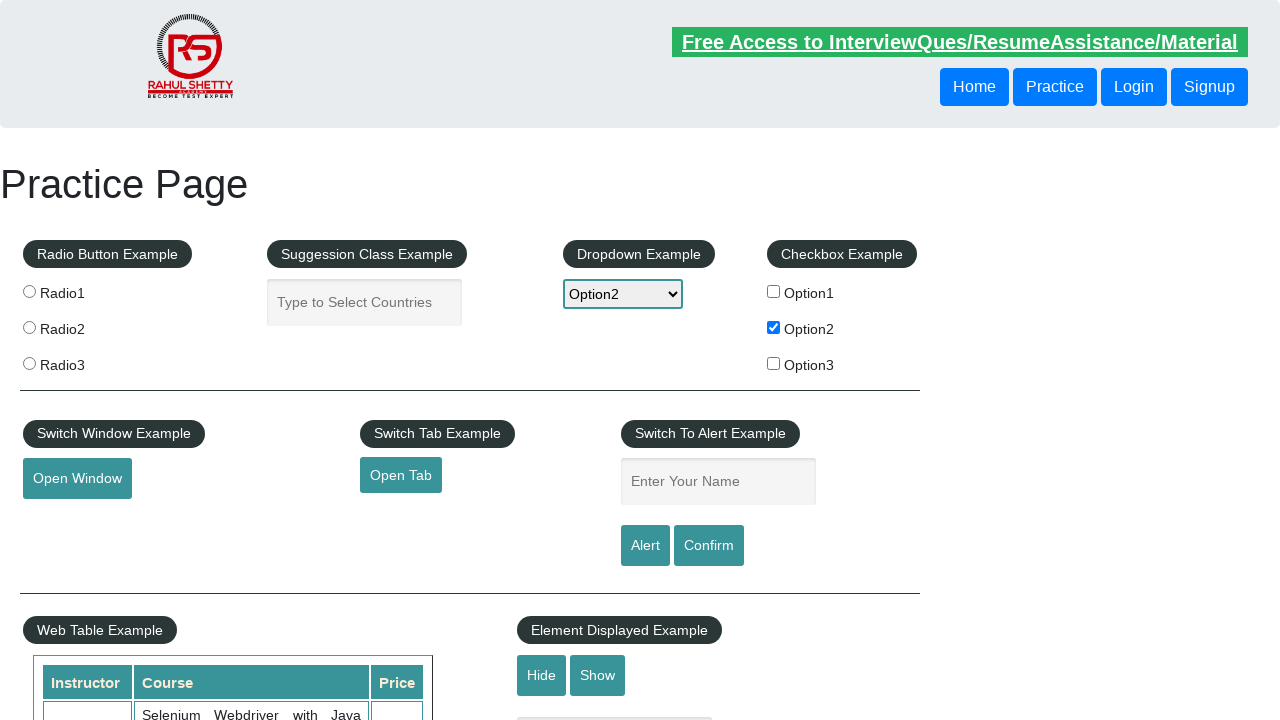

Triggered alert button to activate dialog handler at (645, 546) on #alertbtn
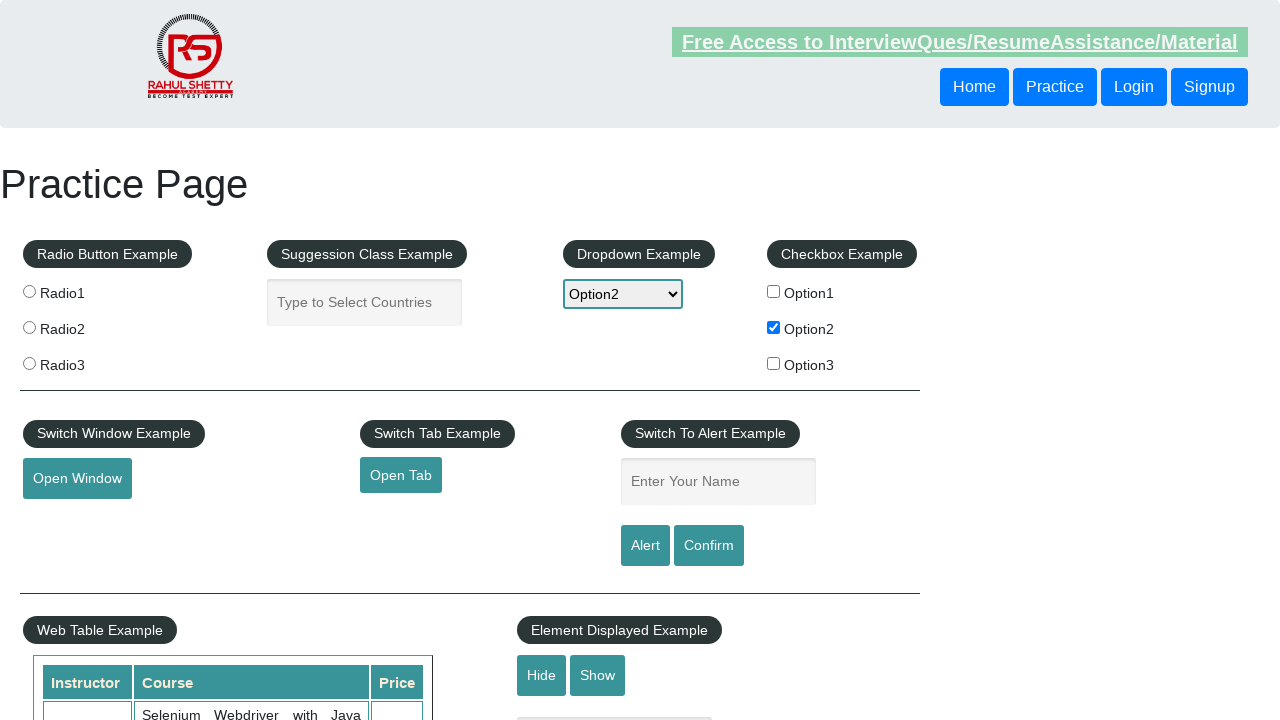

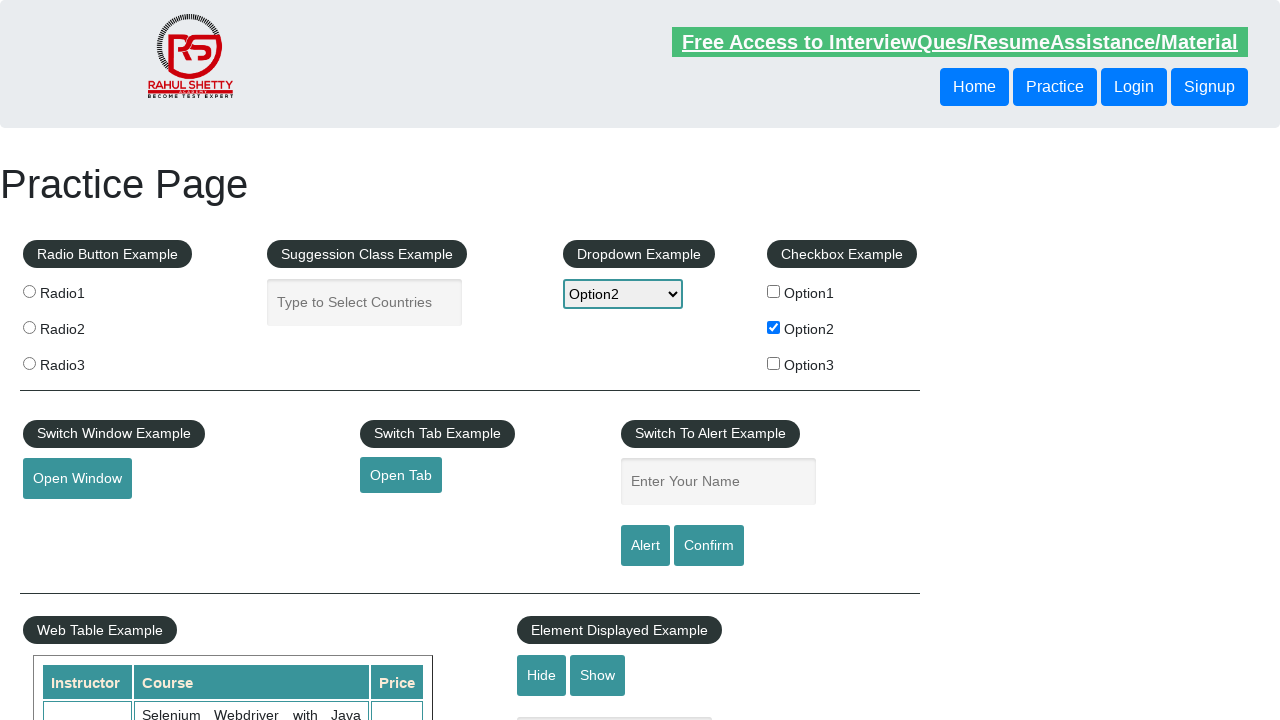